Tests navigation on a supermarket website by clicking on a nav link, entering a different search term, and clicking the search button

Starting URL: https://luzavargas.github.io/supermercado/

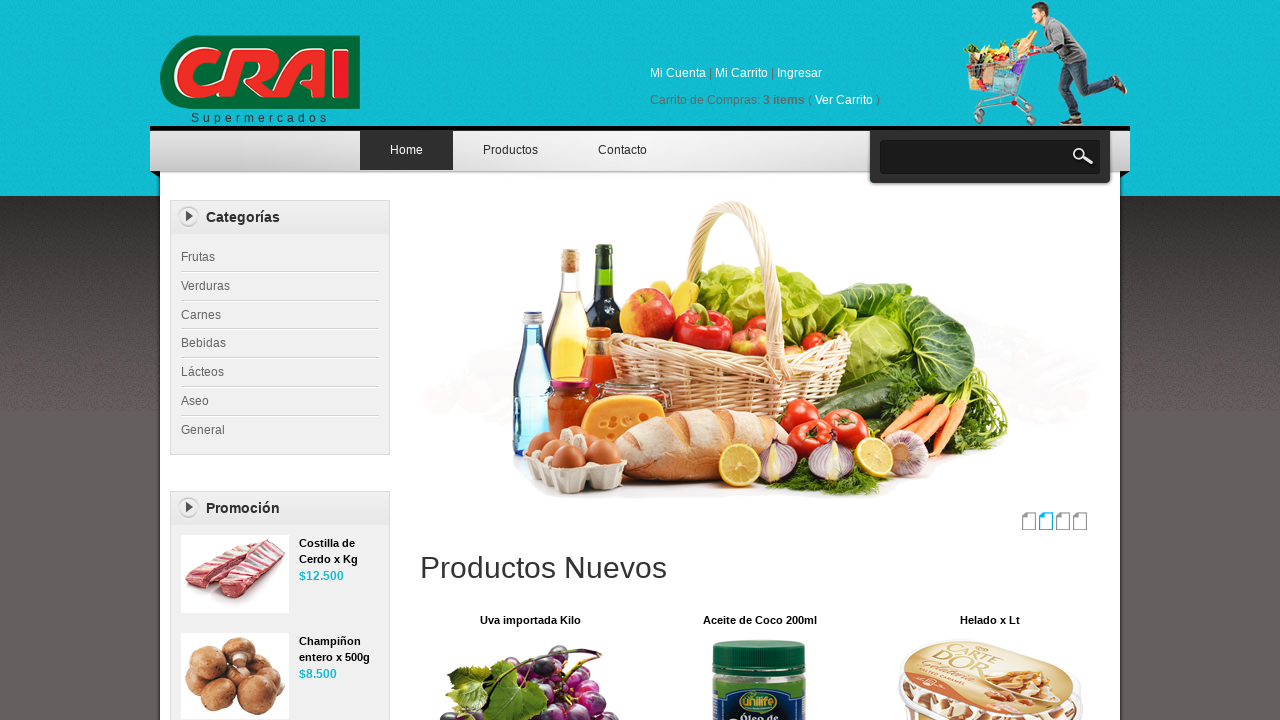

Clicked on the second navigation link at (510, 150) on xpath=//*[@id="top_nav"]/ul/li[2]/a
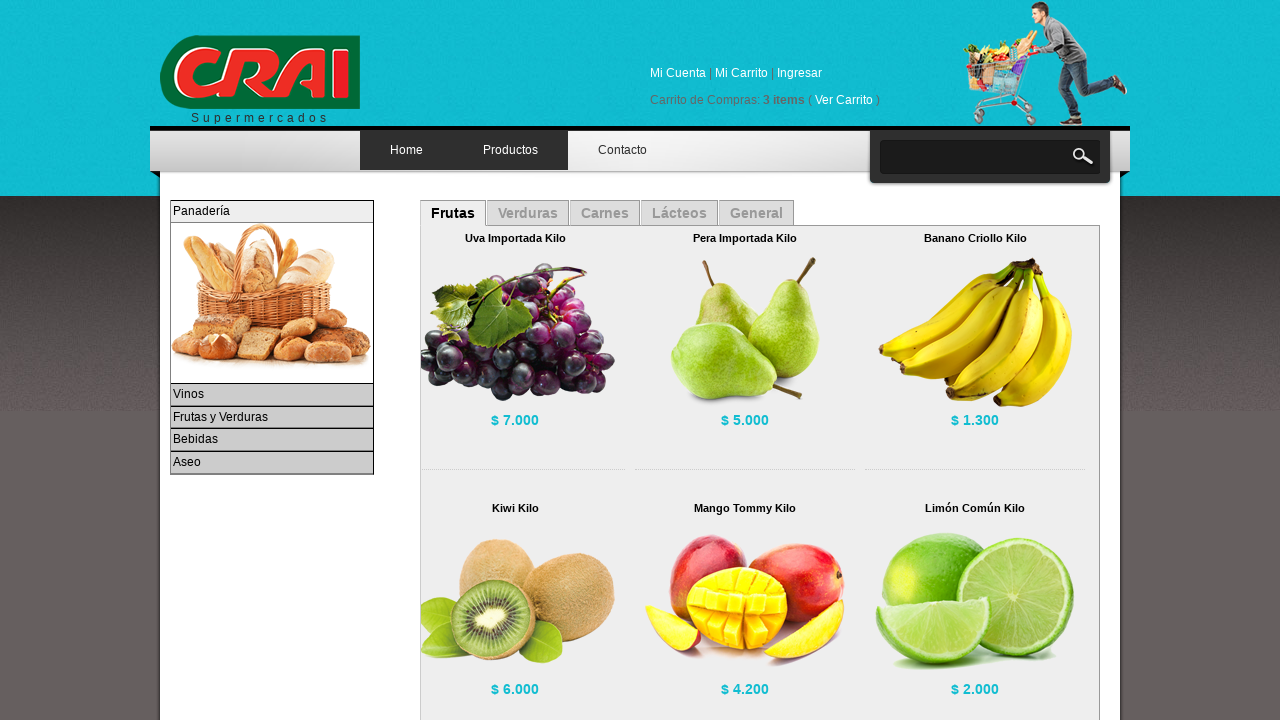

Filled search field with 'Something_else' on #keyword
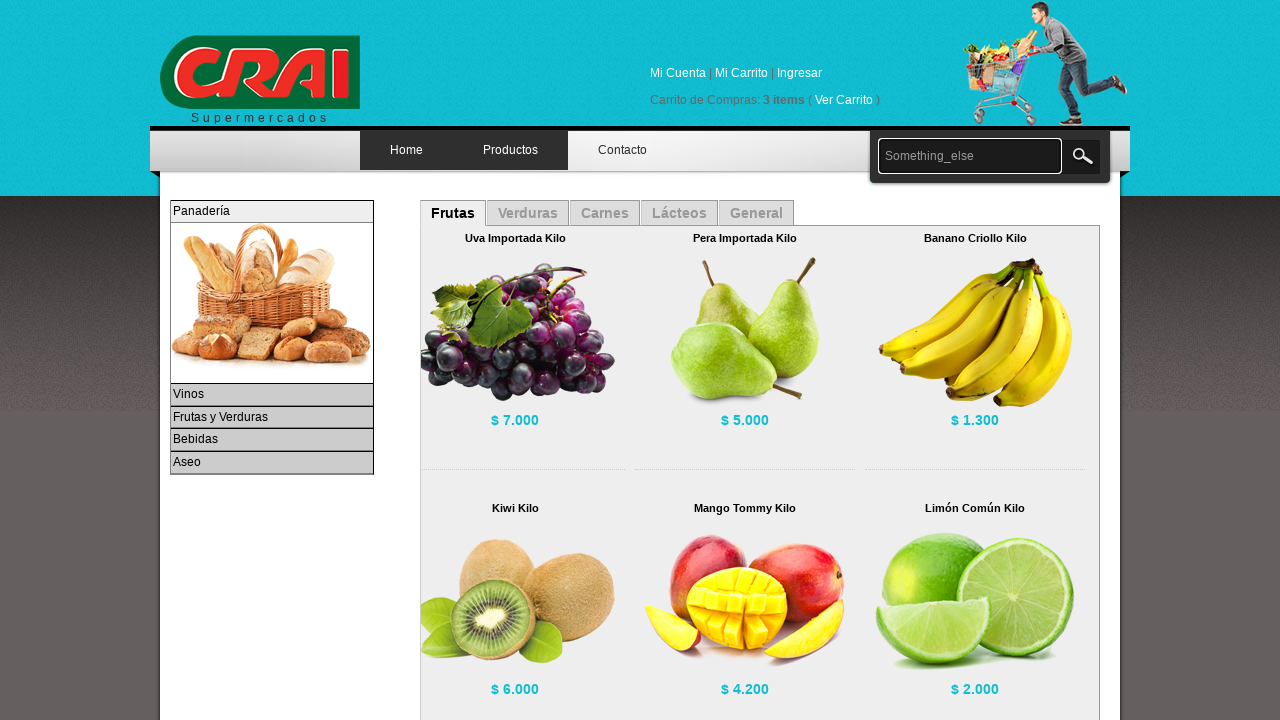

Clicked the search button at (1080, 156) on #searchbutton
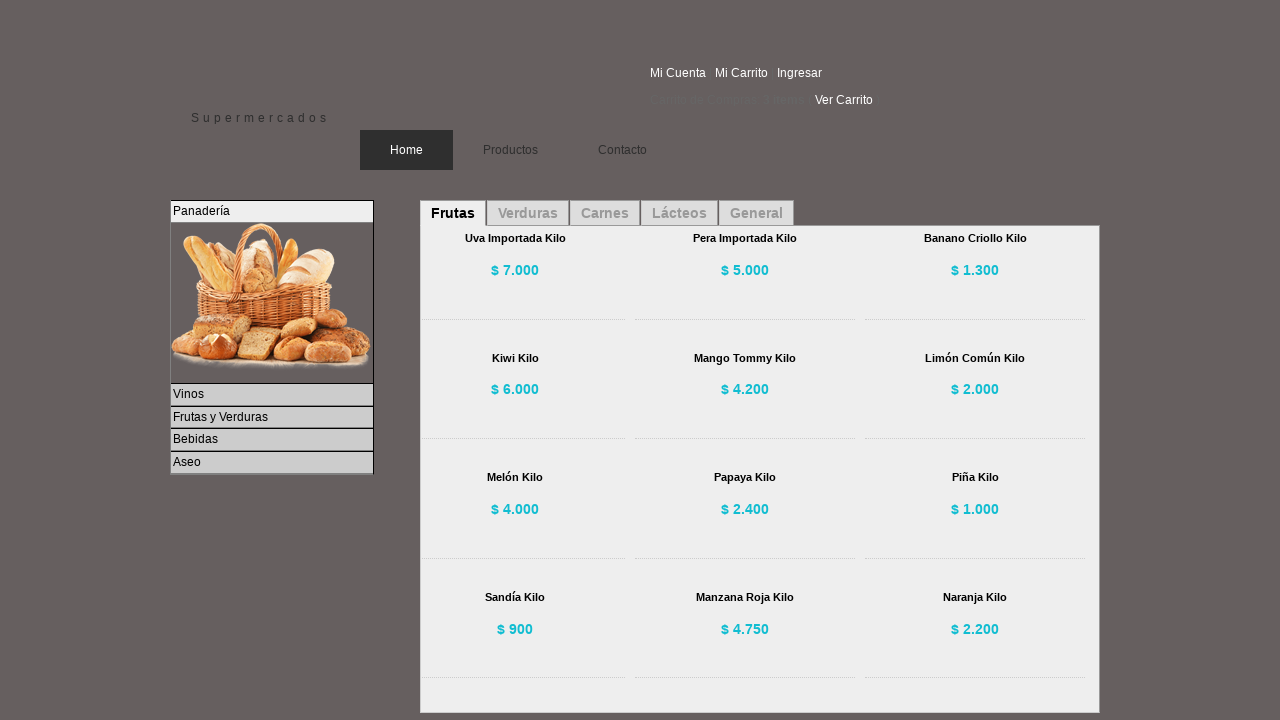

Verified page title is 'Supermercados CRAI - Productos'
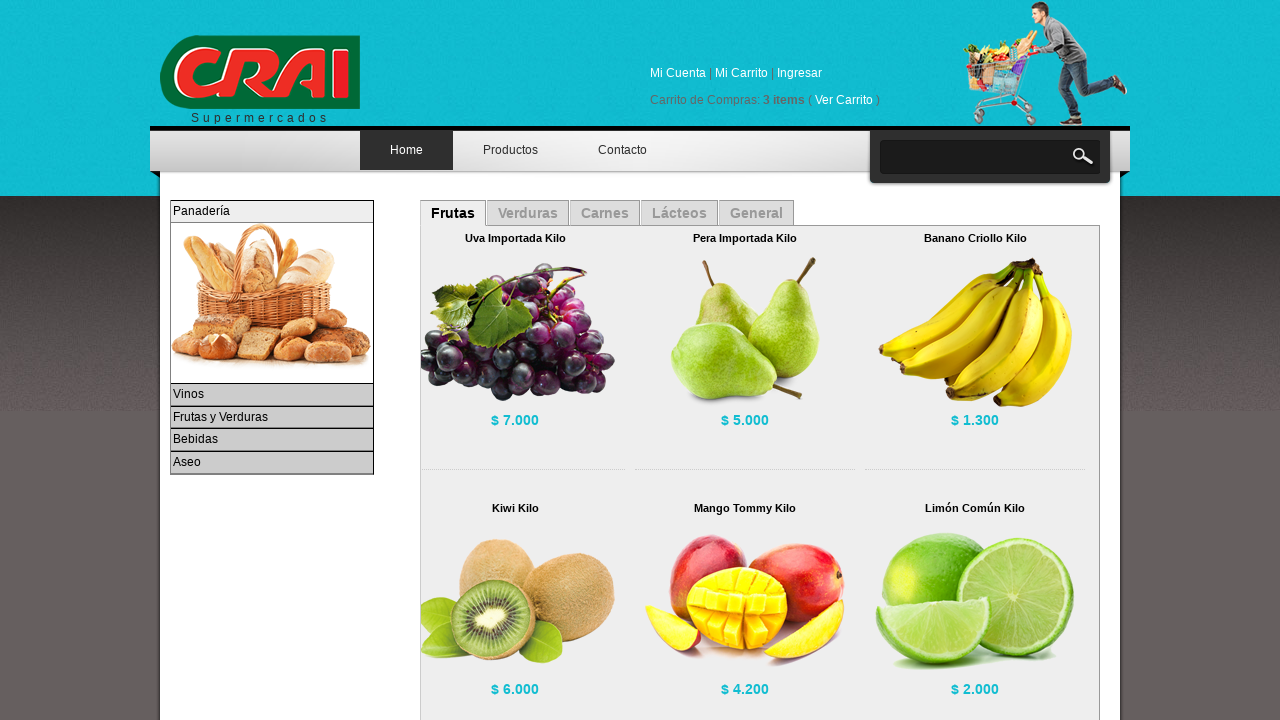

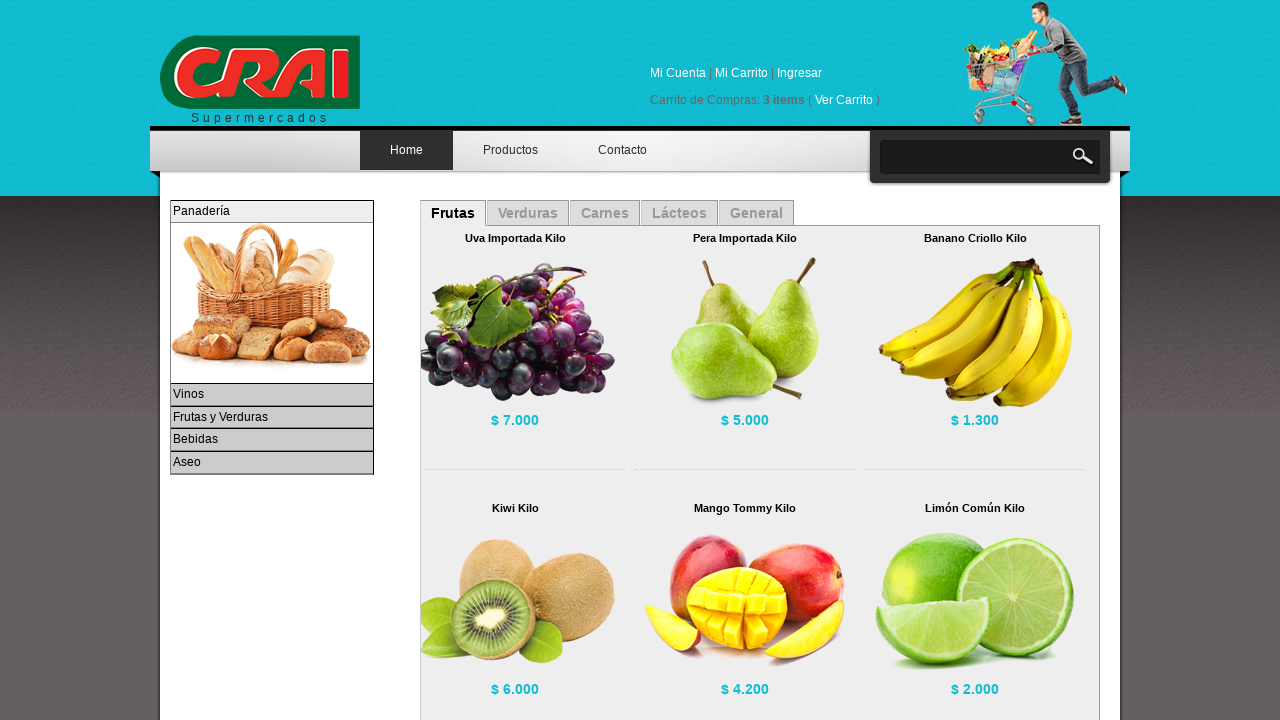